Tests the search functionality of a demo webshop by searching for "for" and verifying that the correct book titles appear in the search results.

Starting URL: https://danube-webshop.herokuapp.com/

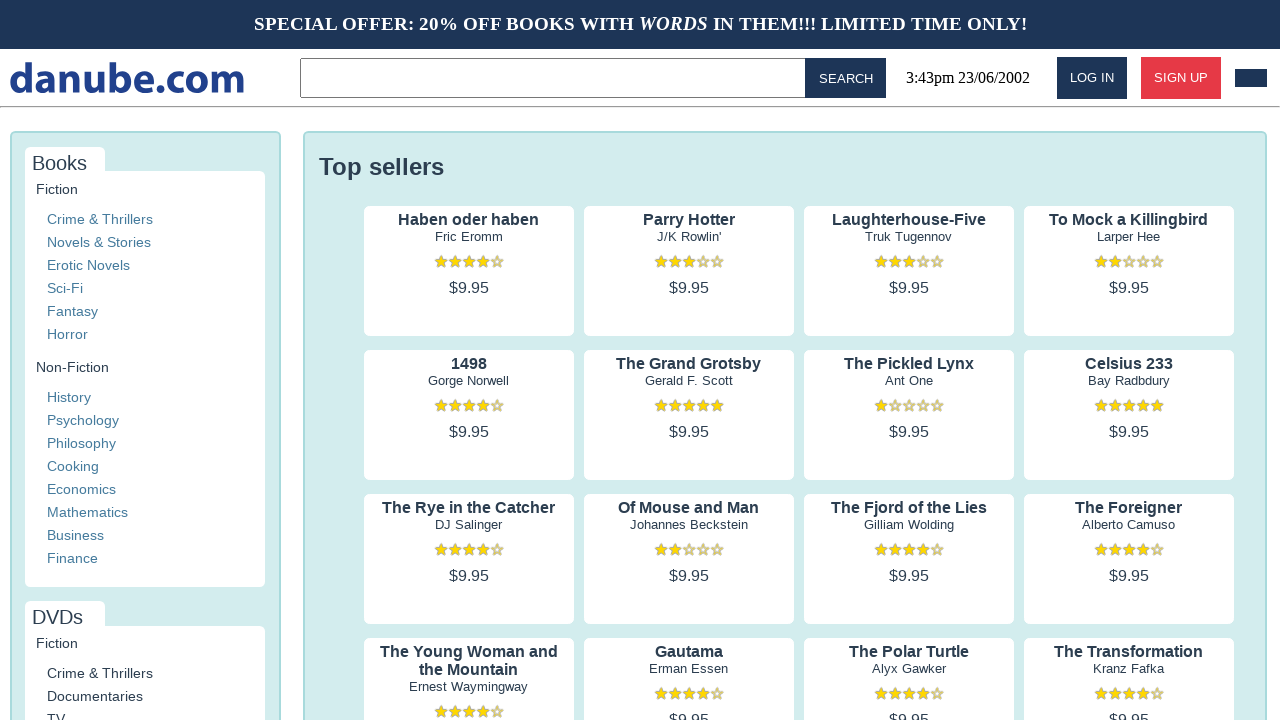

Clicked on the search input field in the topbar at (556, 78) on .topbar > input
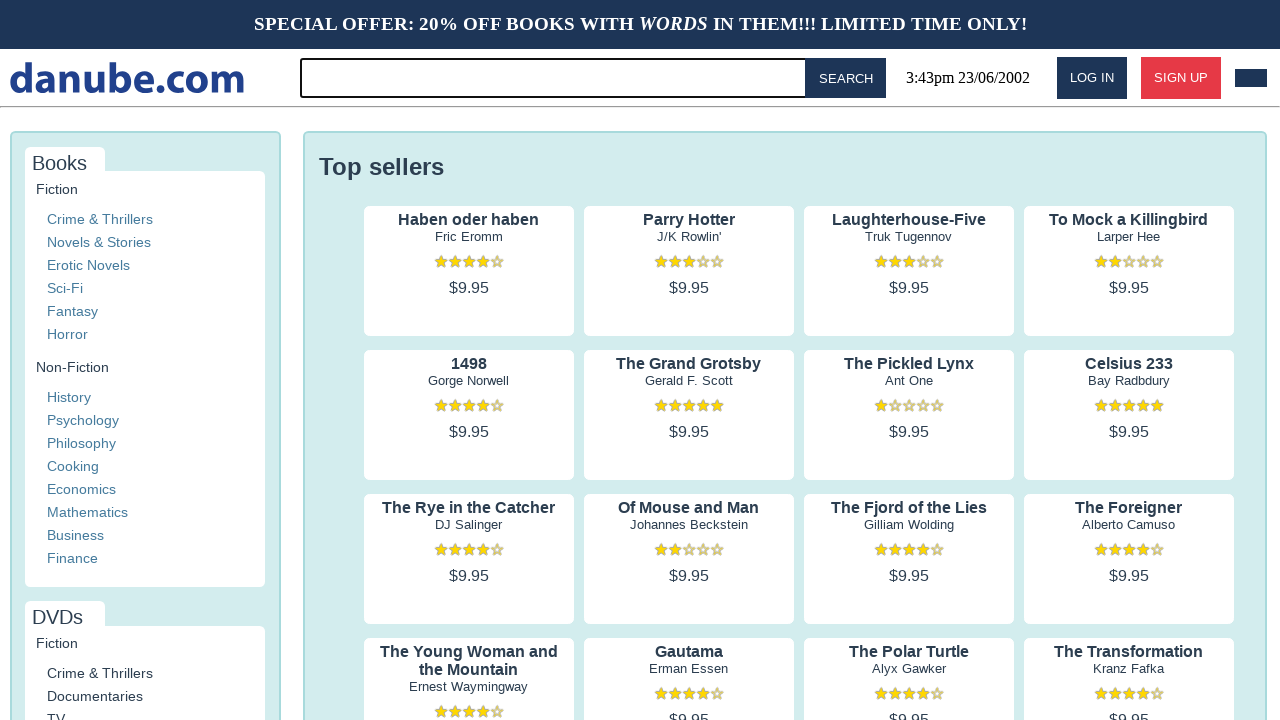

Filled search field with 'for' on .topbar > input
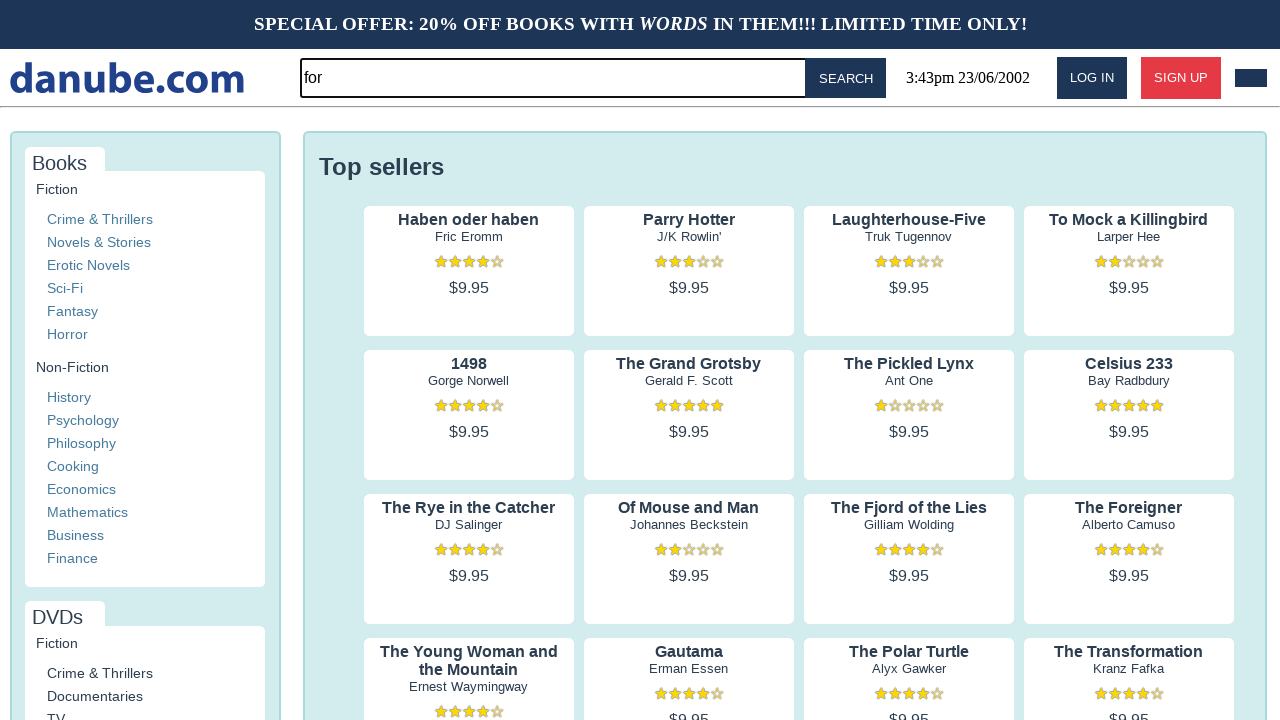

Clicked the search button at (846, 78) on #button-search
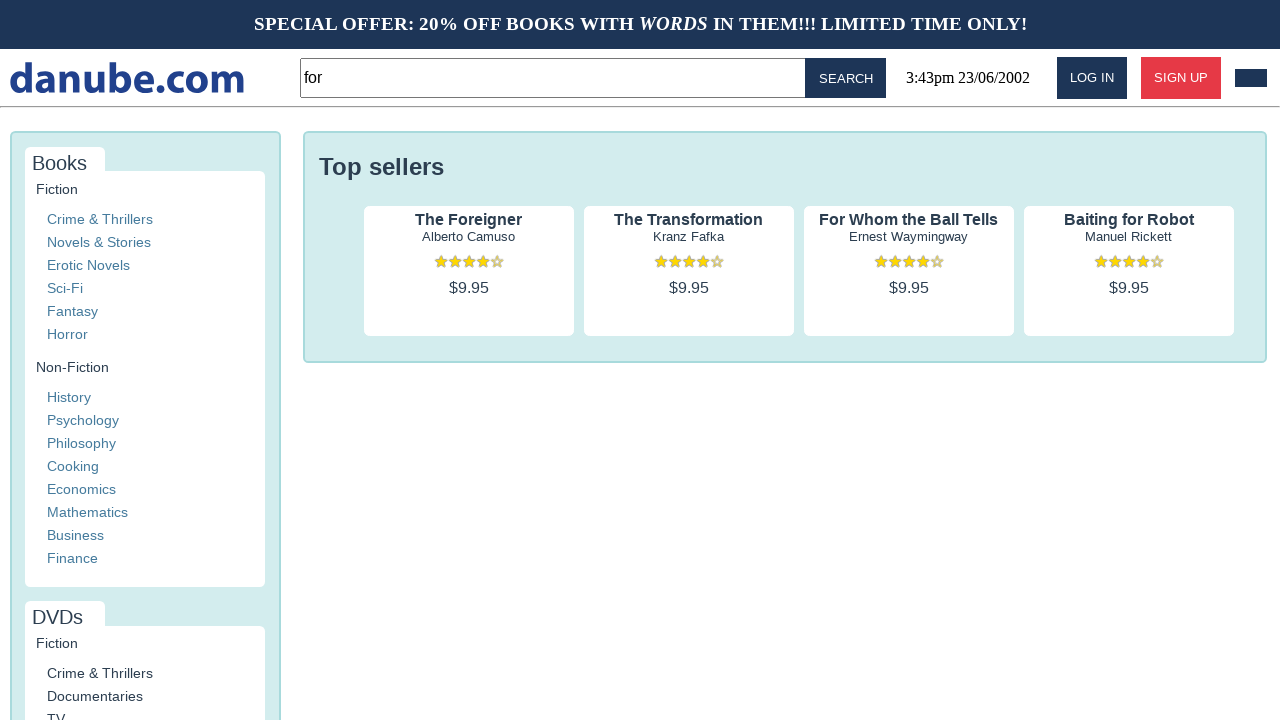

Search results loaded
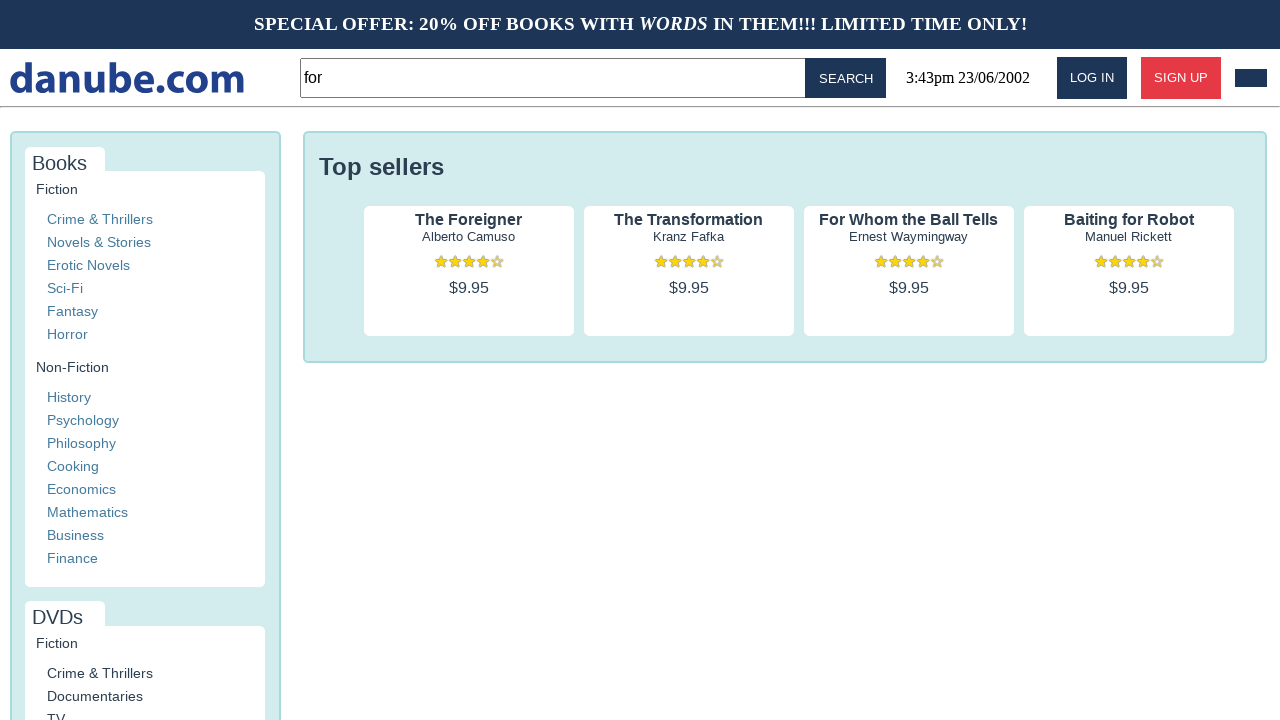

Verified 4 search results are present
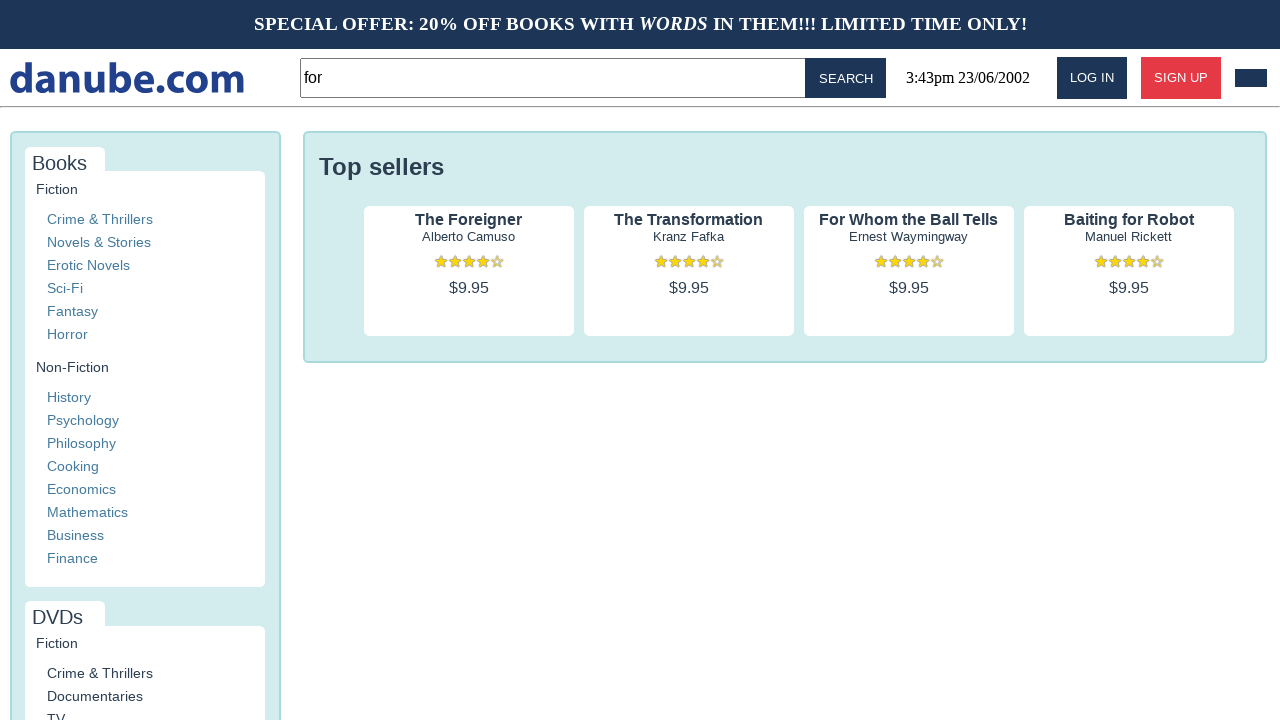

Verified search result 'The Foreigner' is in expected books list
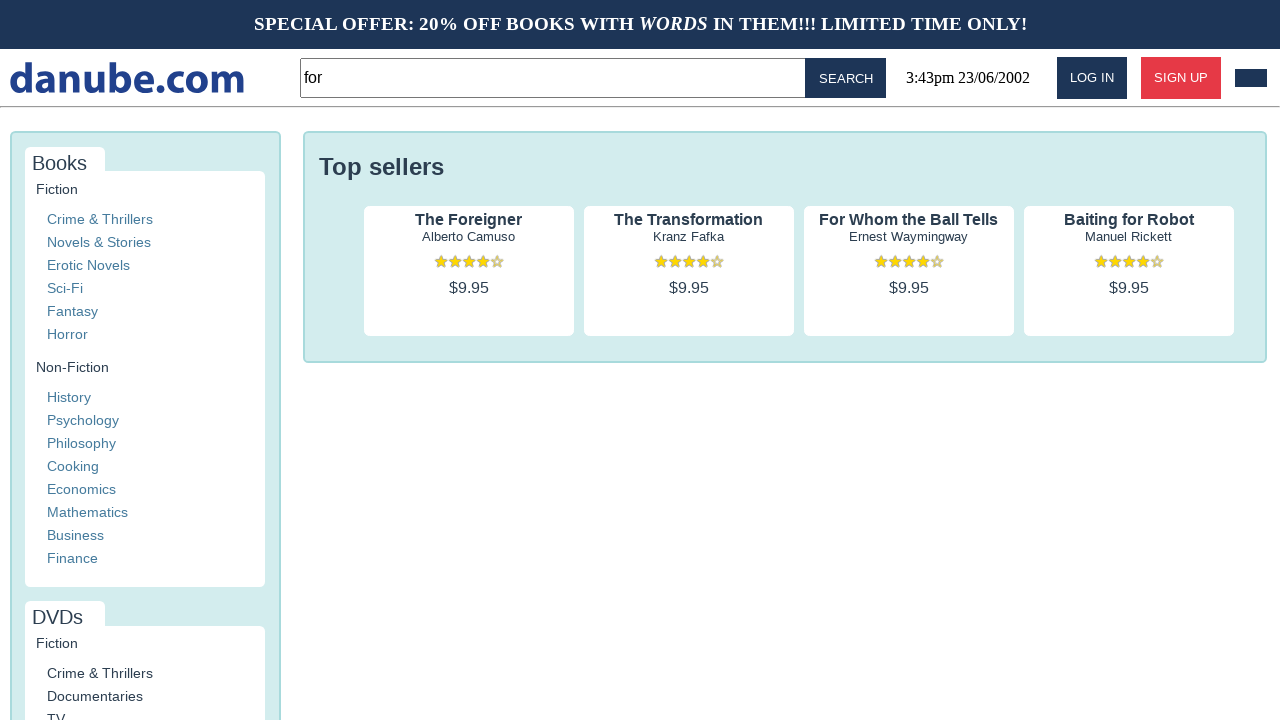

Verified search result 'The Transformation' is in expected books list
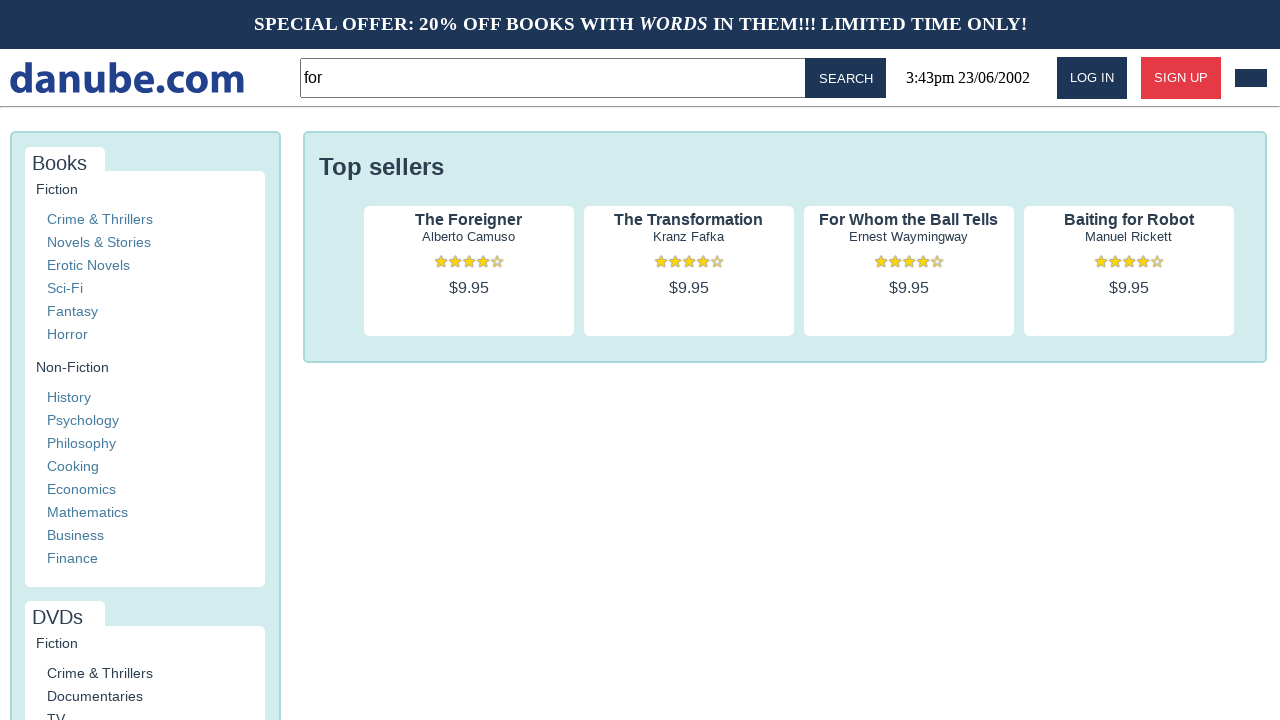

Verified search result 'For Whom the Ball Tells' is in expected books list
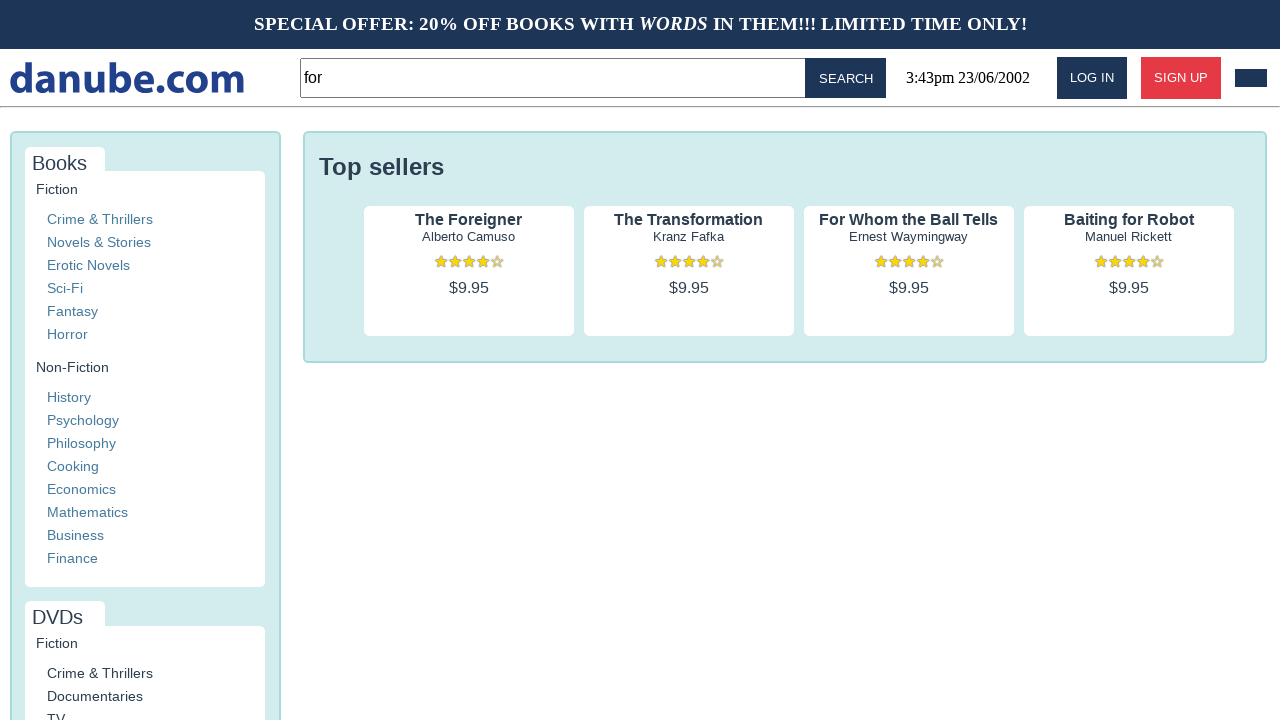

Verified search result 'Baiting for Robot' is in expected books list
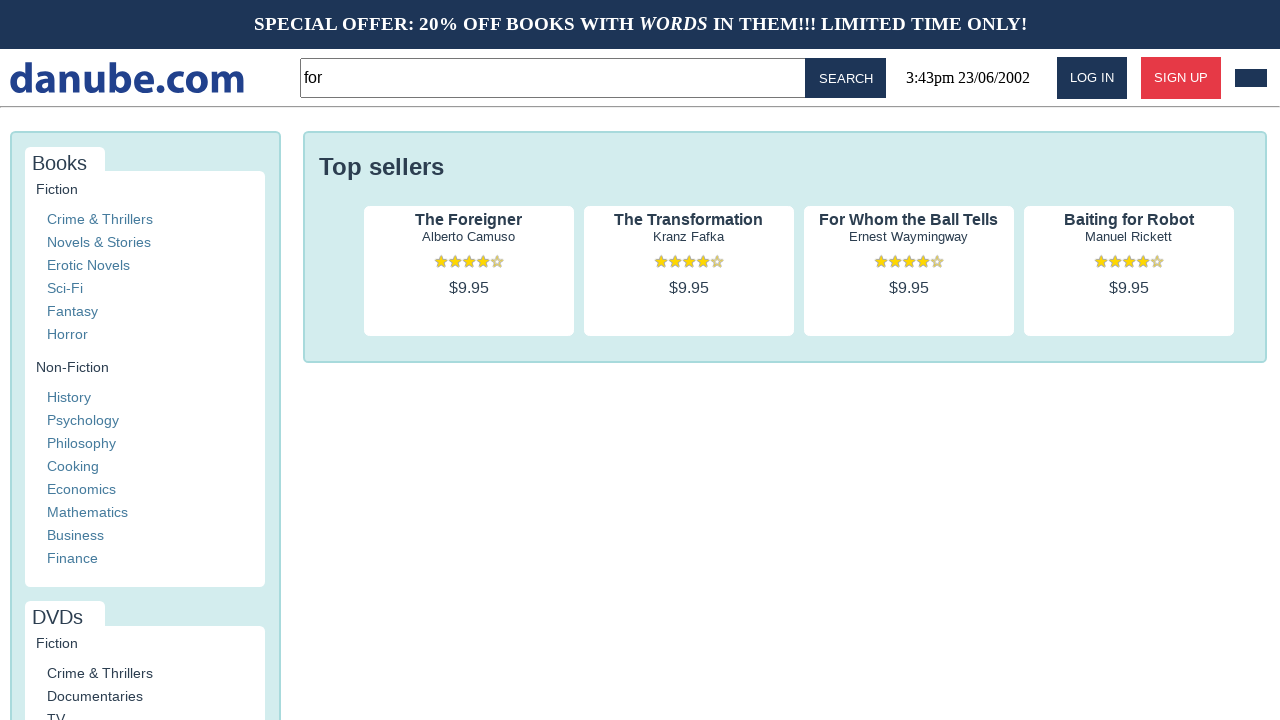

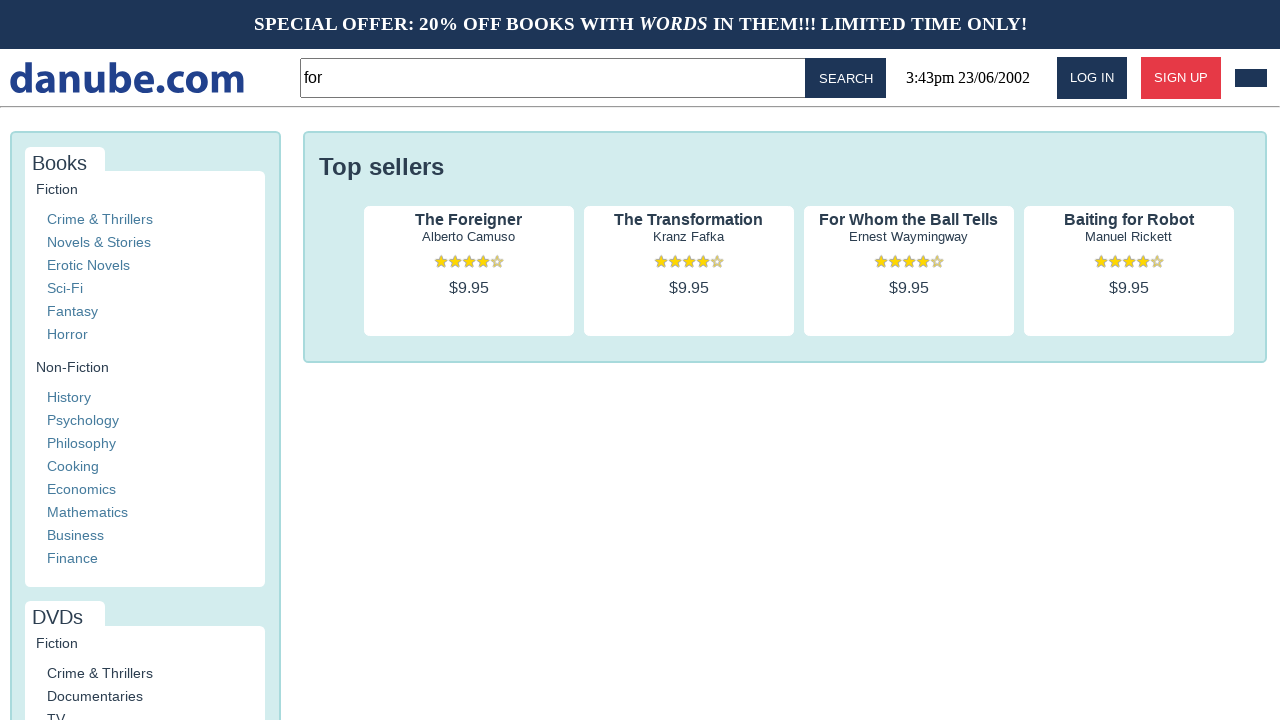